Tests dynamic controls on a demo page by clicking the remove button, verifying the "It's gone!" message appears, then clicking the add button and verifying the "It's back!" message appears.

Starting URL: https://the-internet.herokuapp.com/dynamic_controls

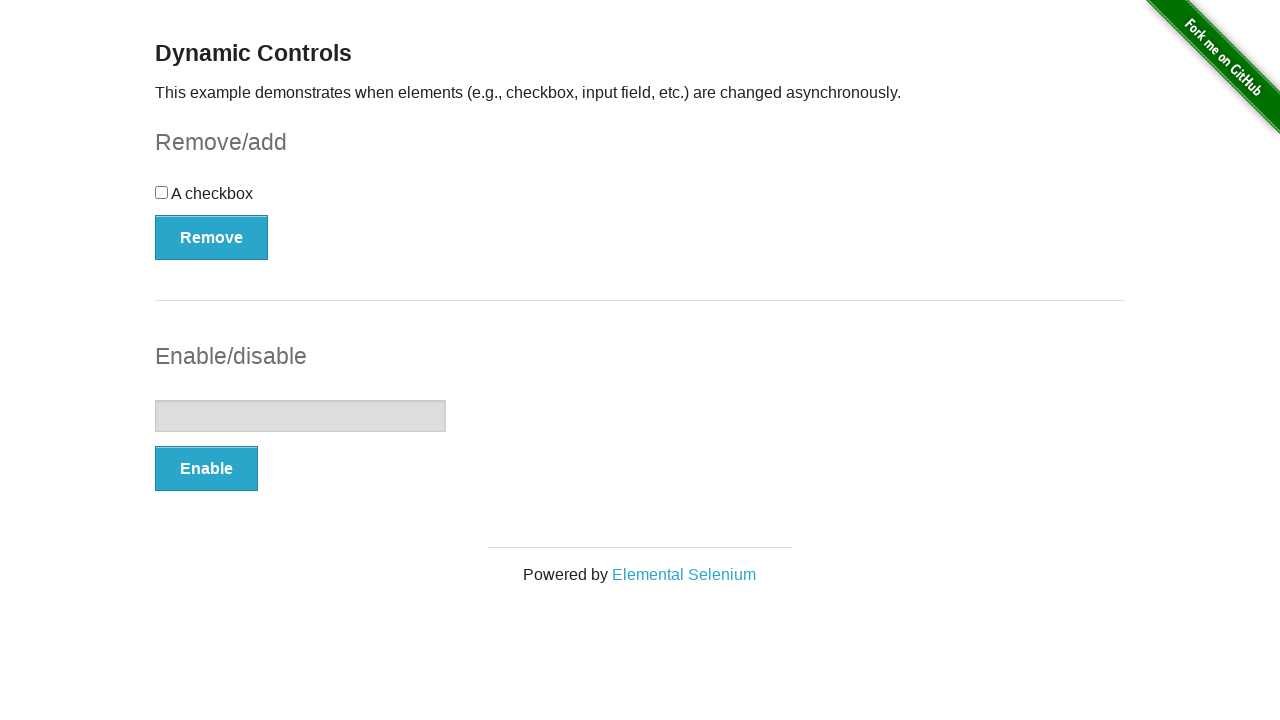

Clicked remove button to remove the dynamic control at (212, 237) on xpath=(//button)[1]
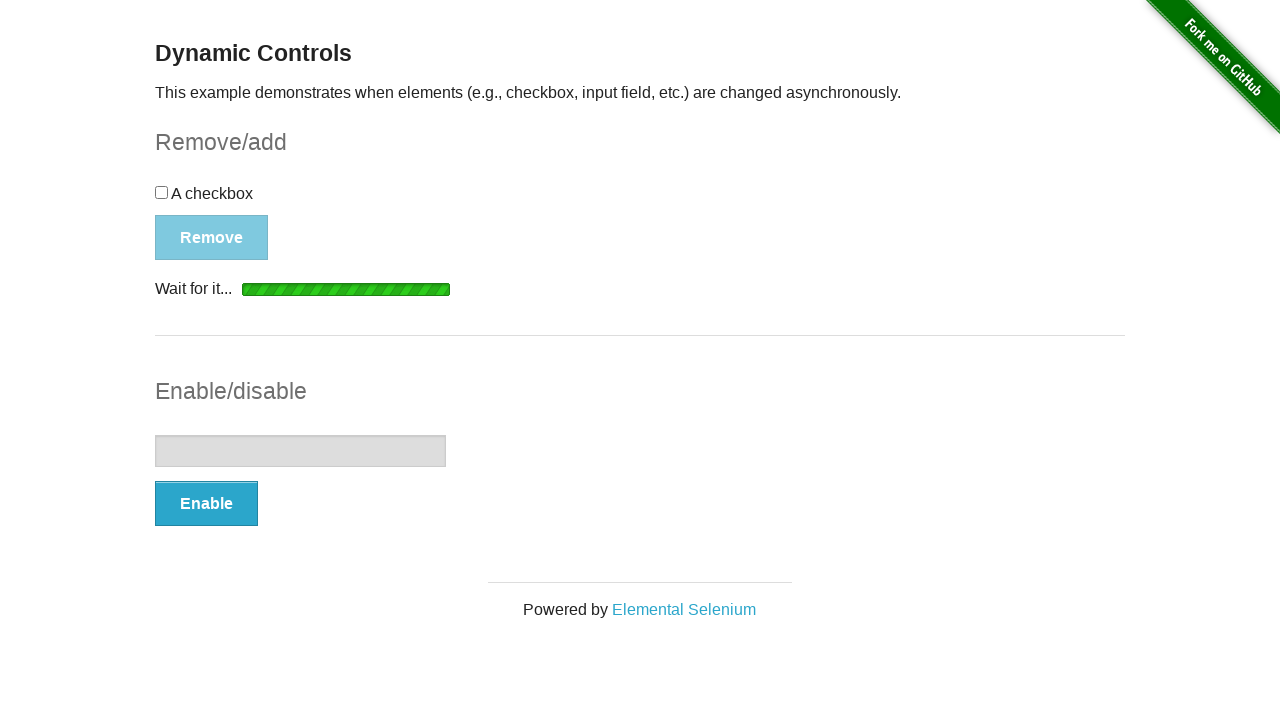

Waited for message element to appear after removal
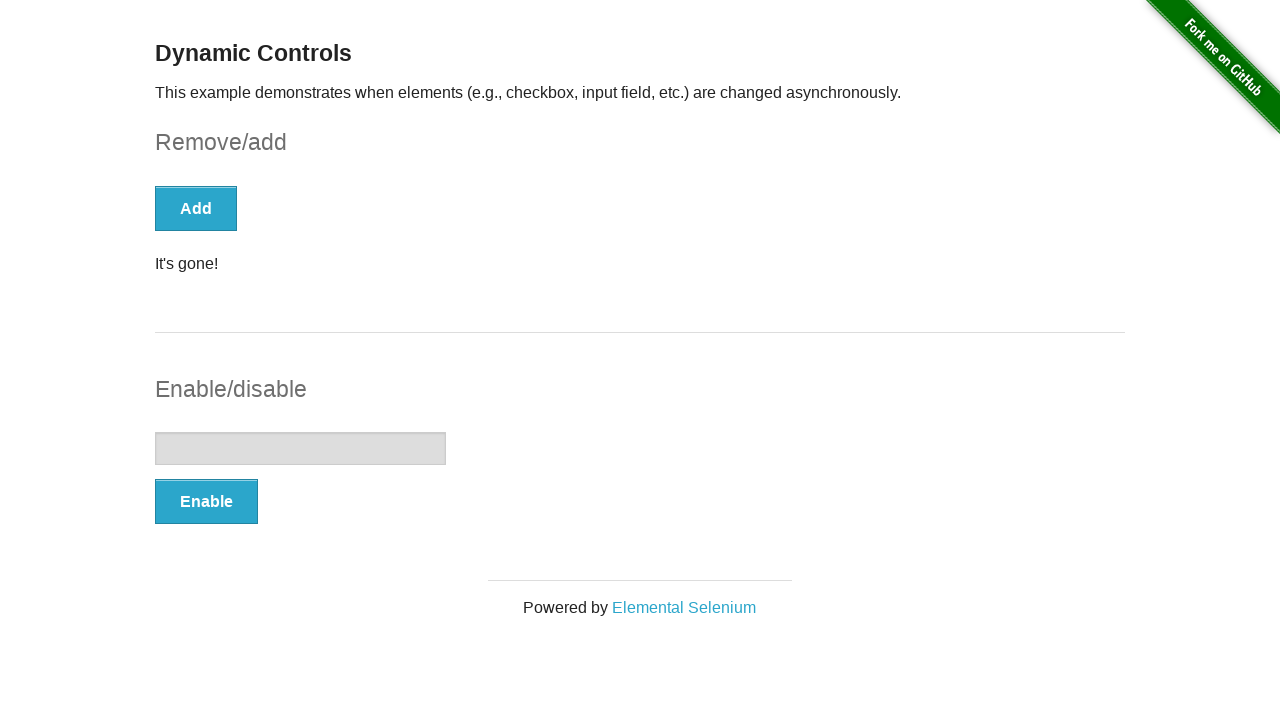

Verified 'It's gone!' message is displayed
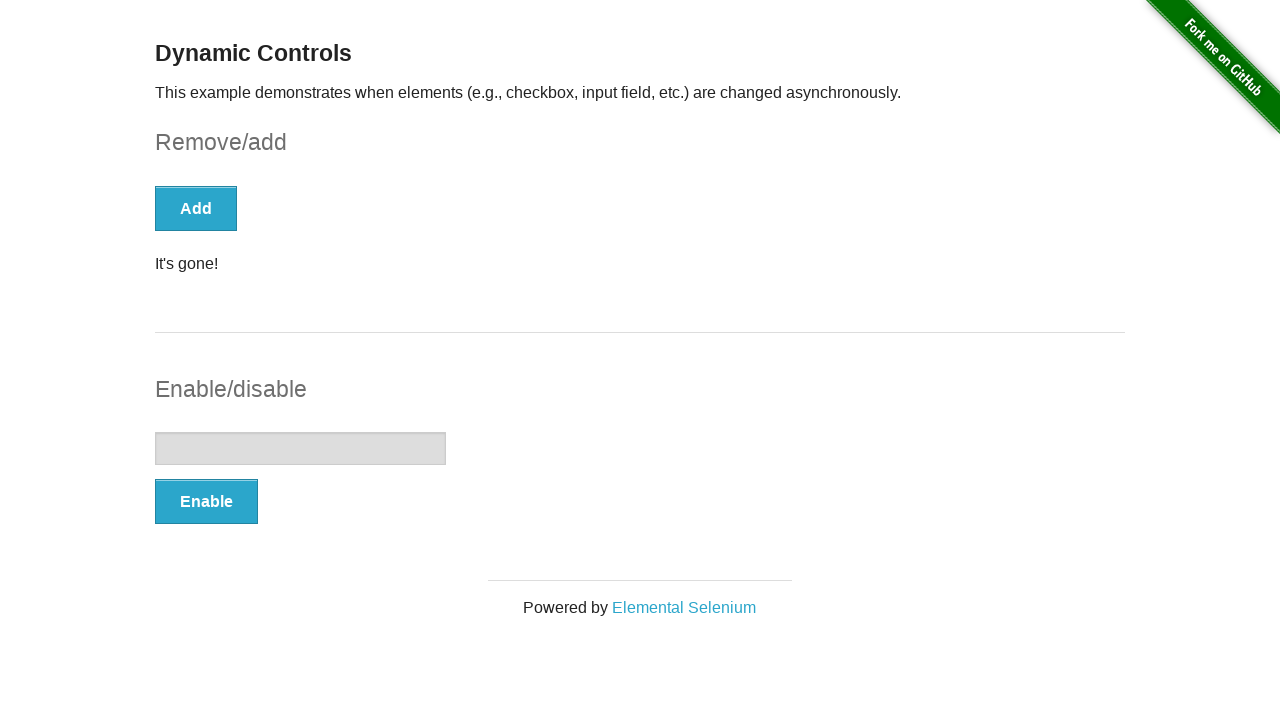

Clicked add button to restore the dynamic control at (196, 208) on xpath=//button[1]
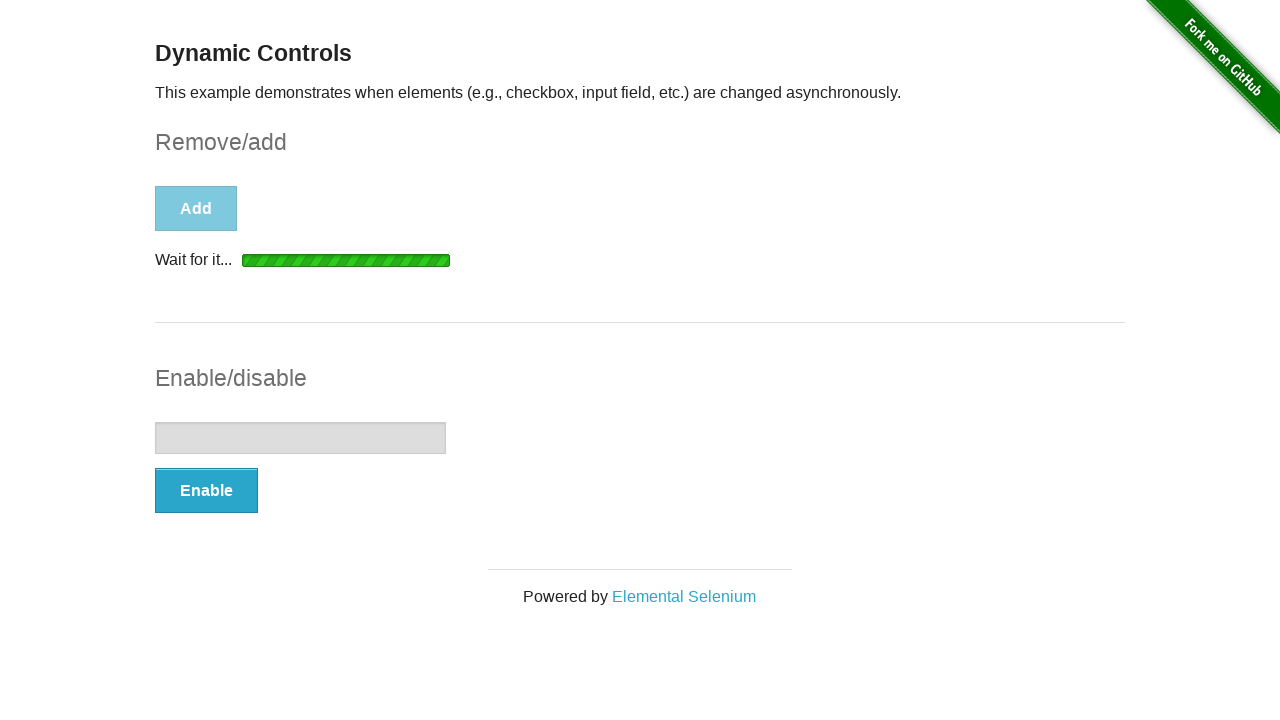

Waited for message element to appear after restoration
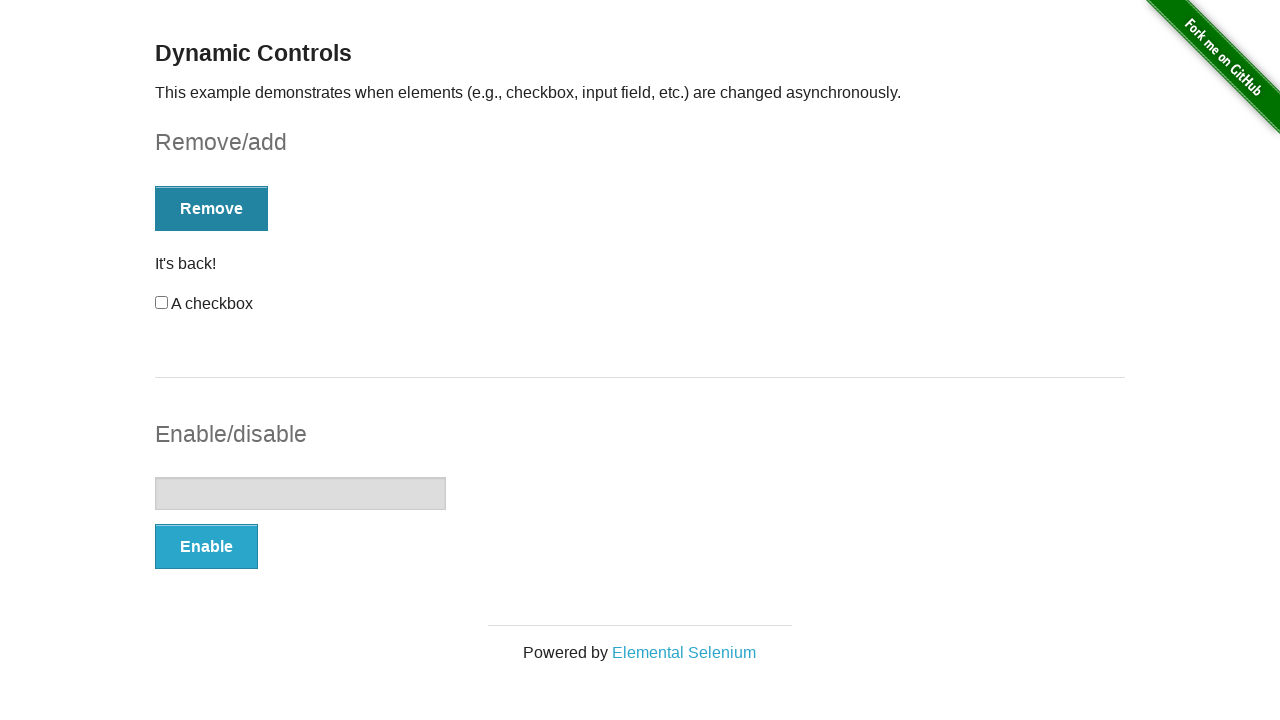

Verified 'It's back!' message is displayed
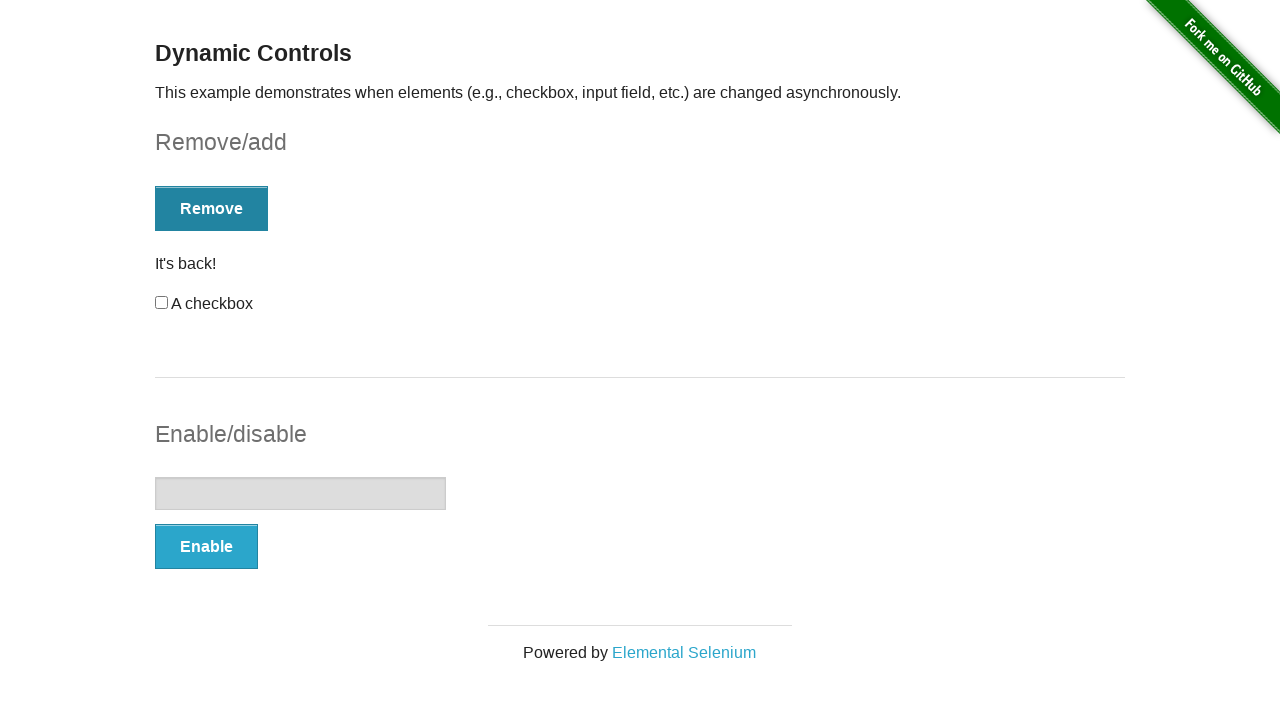

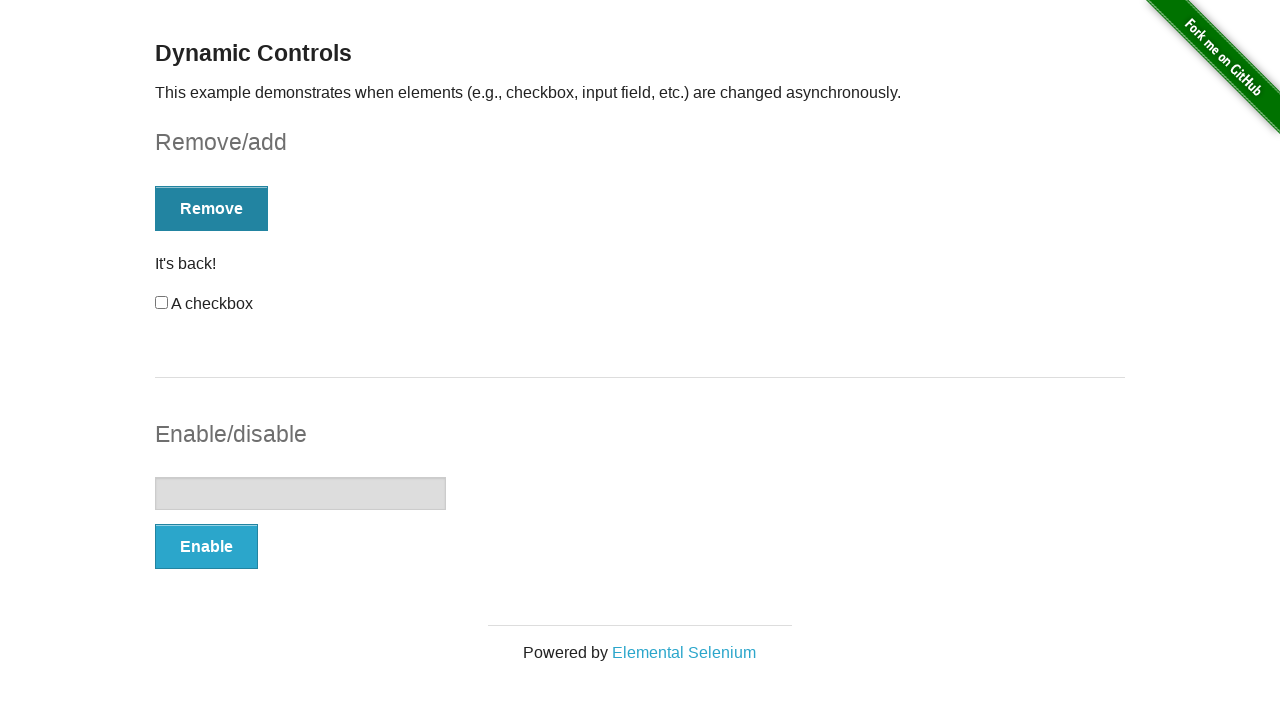